Tests the student registration practice form on demoqa.com by filling out all fields including name, email, gender, phone number, date of birth, subjects, hobbies, file upload, and location, then submitting the form.

Starting URL: https://demoqa.com/automation-practice-form

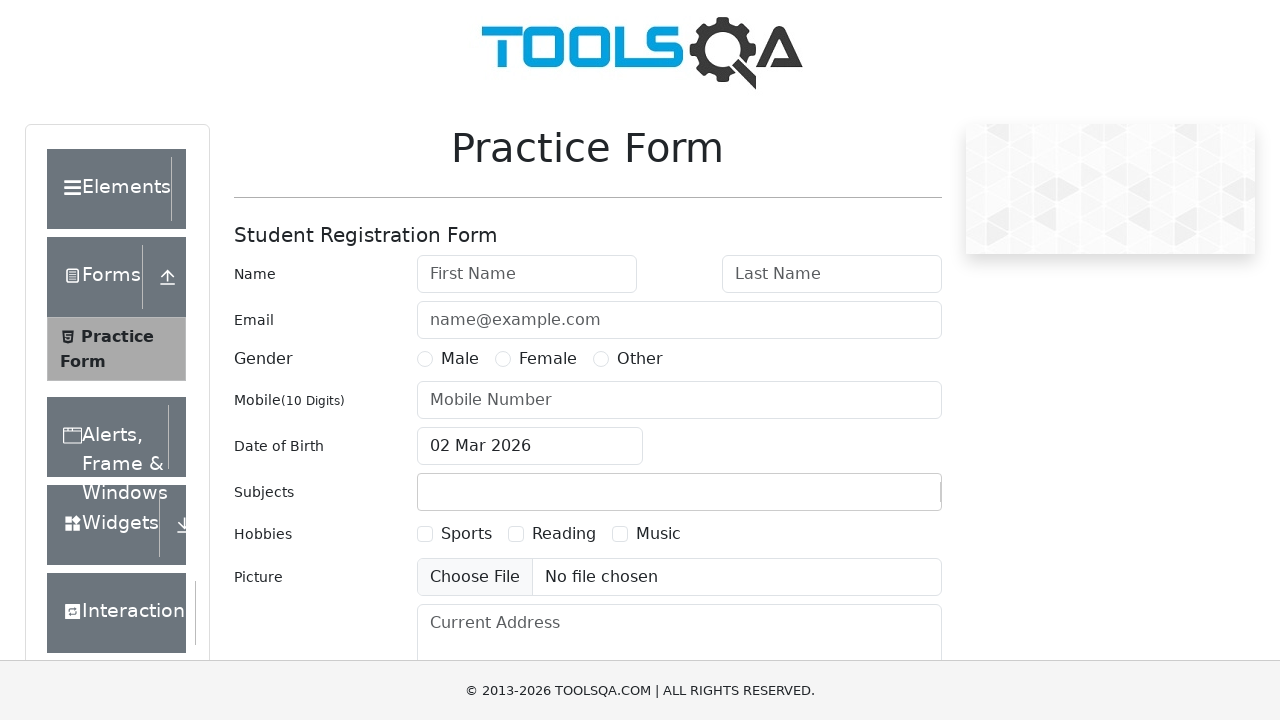

Filled first name with 'Marcus' on #firstName
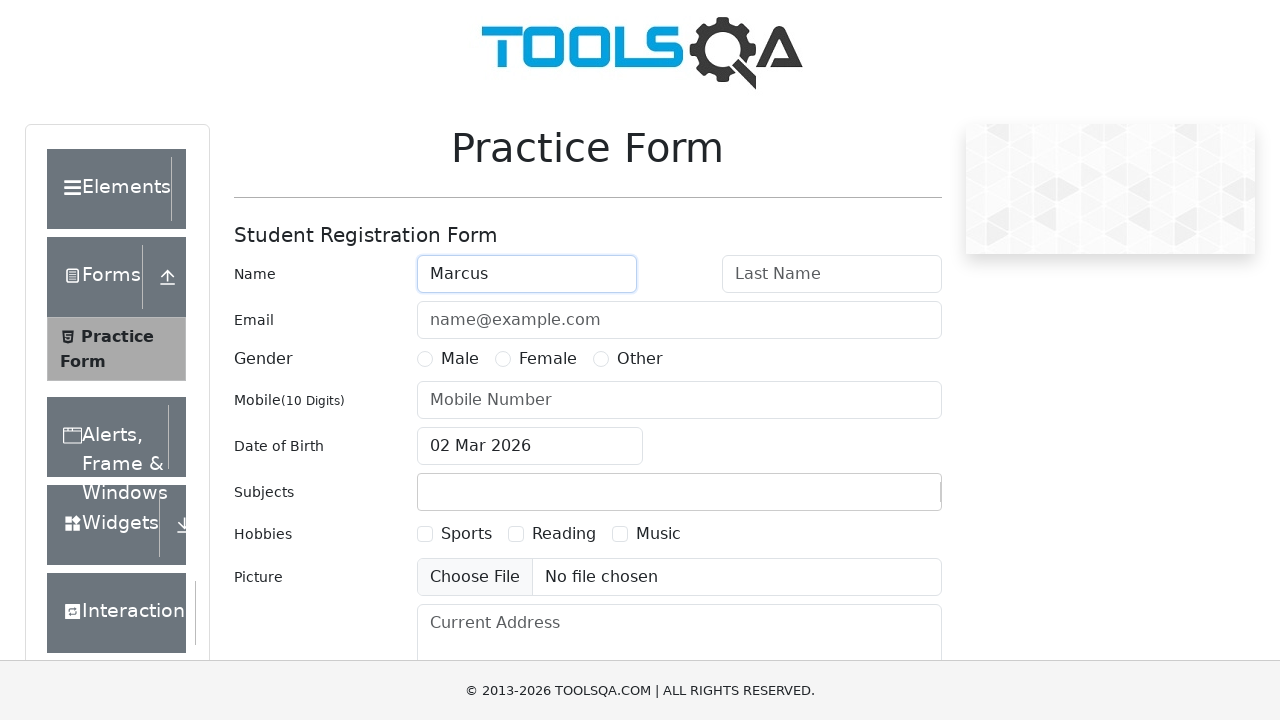

Filled last name with 'Thompson' on #lastName
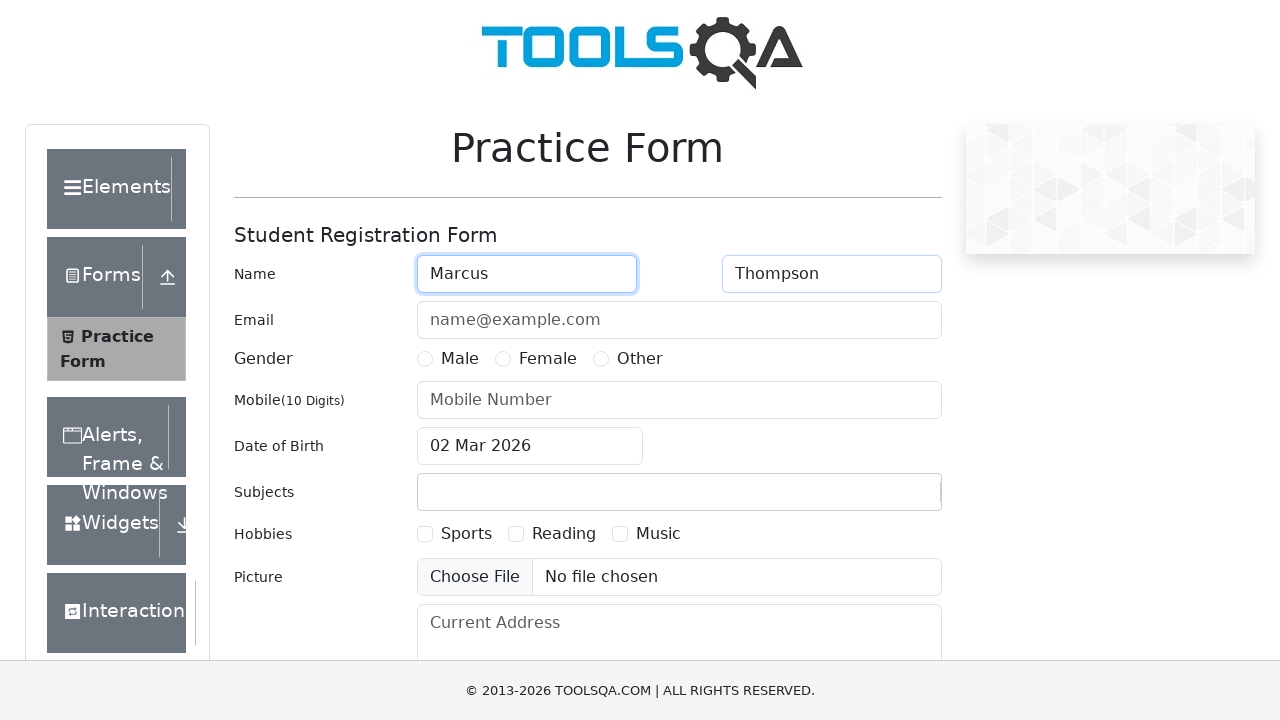

Filled email with 'marcus.thompson@testmail.com' on #userEmail
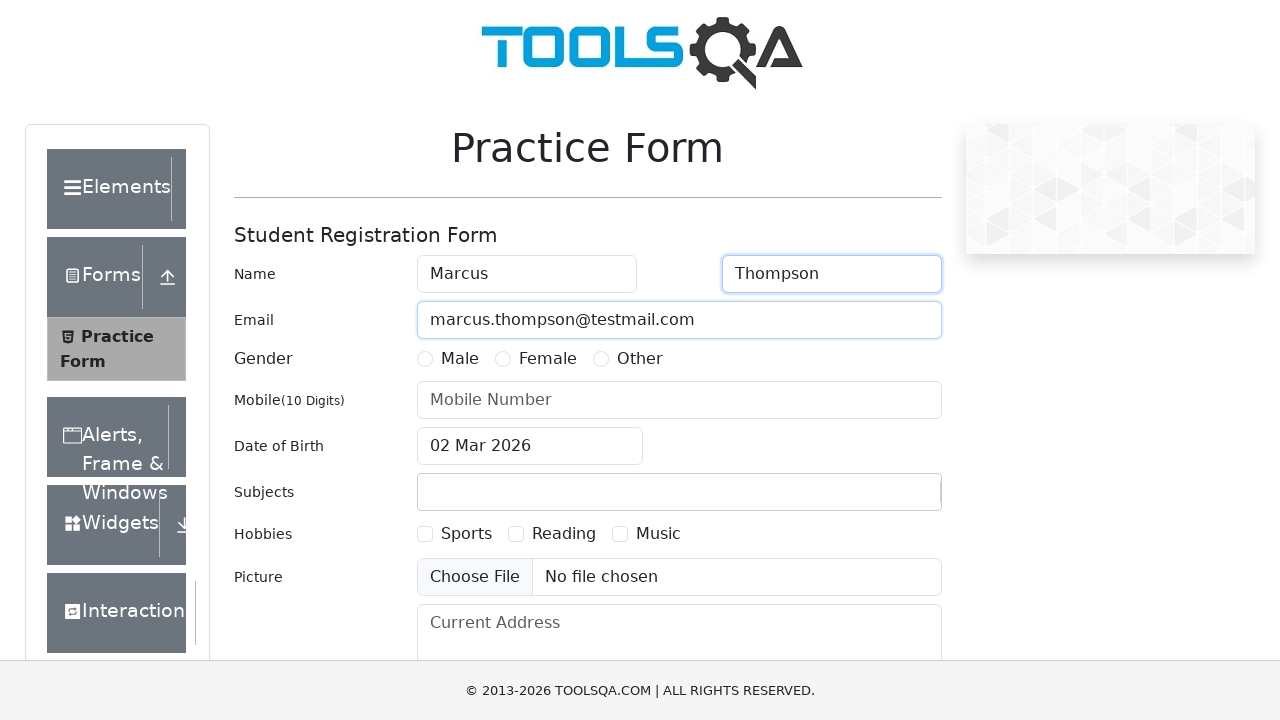

Selected Male gender at (460, 359) on label[for='gender-radio-1']
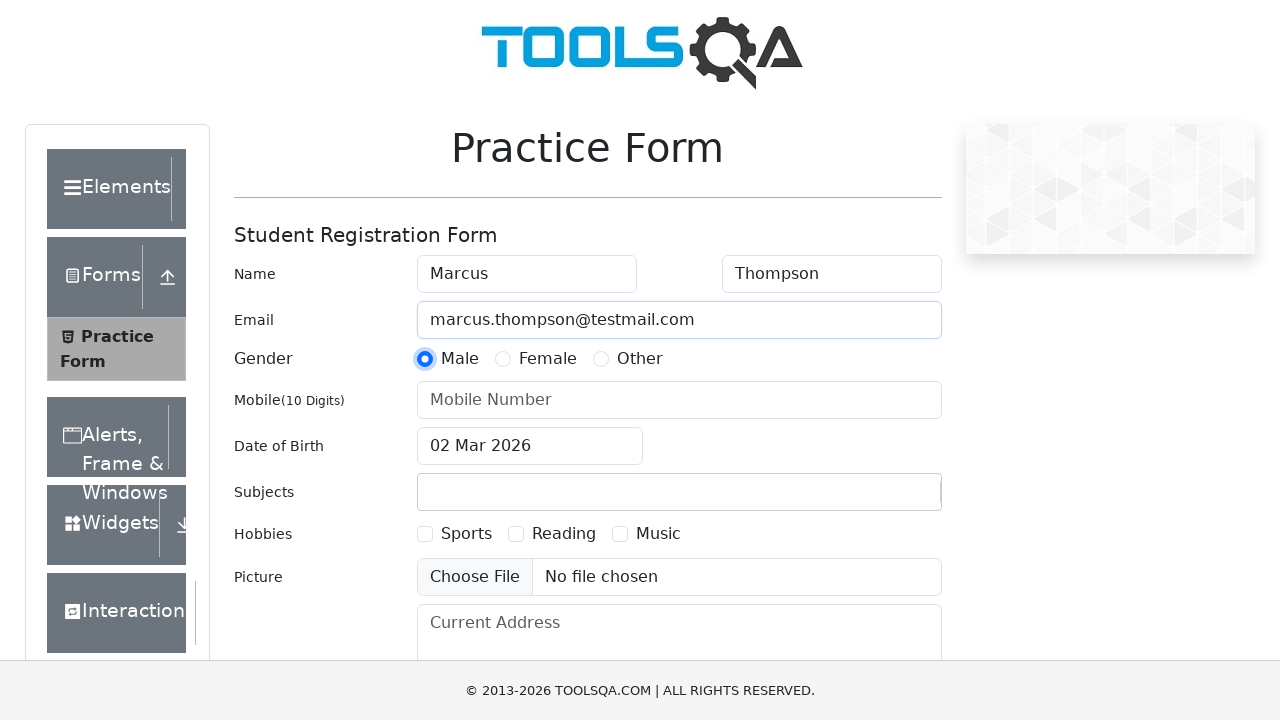

Filled mobile number with '7845123690' on #userNumber
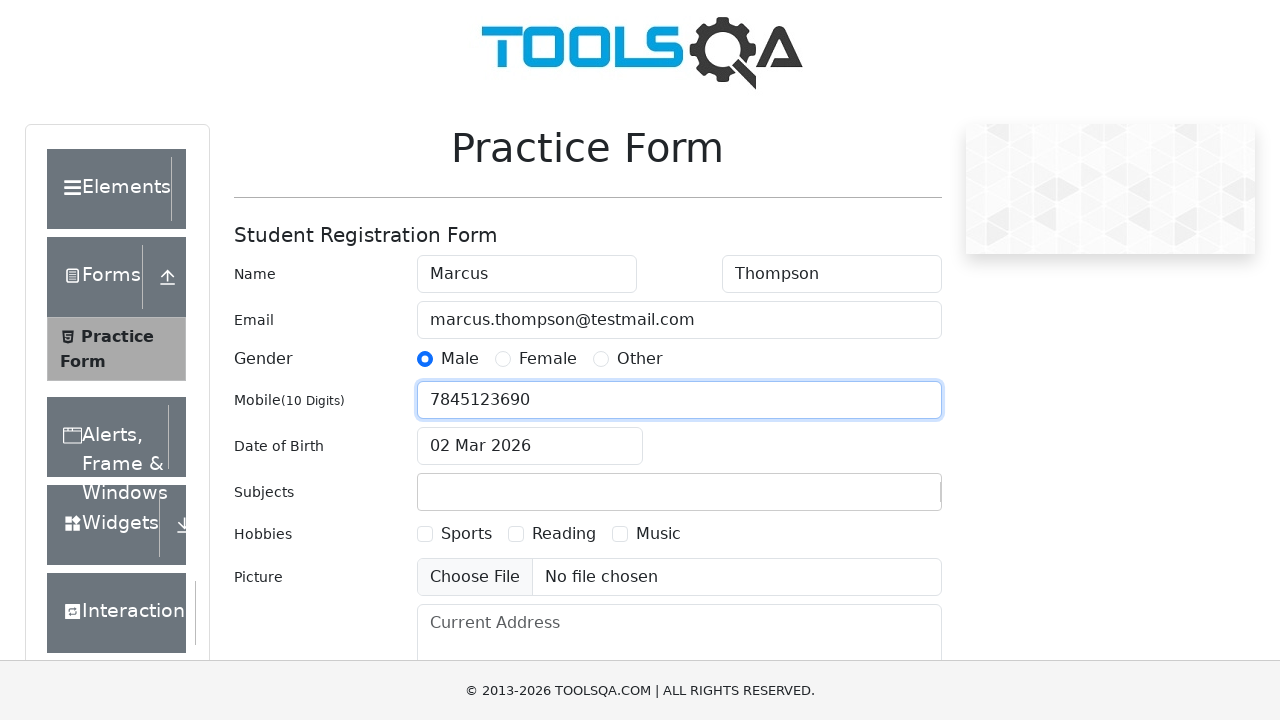

Opened date of birth calendar picker at (530, 446) on #dateOfBirthInput
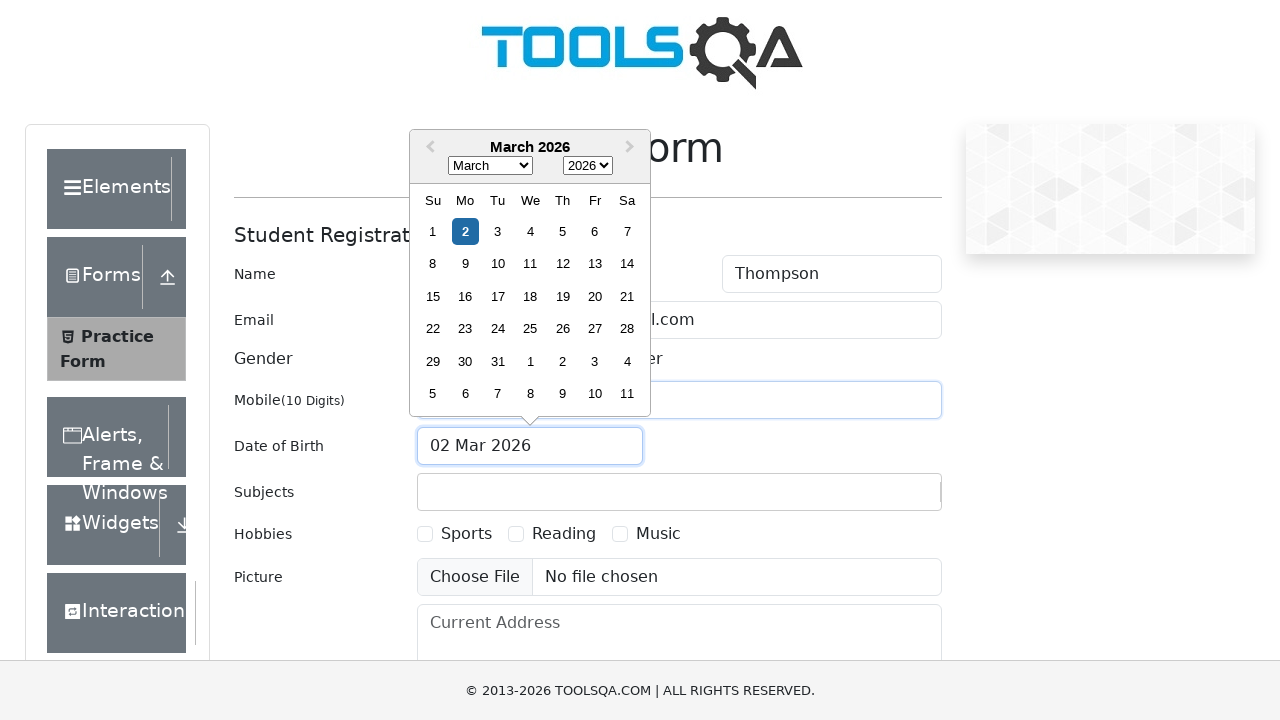

Selected month (June) from calendar dropdown on .react-datepicker__month-select
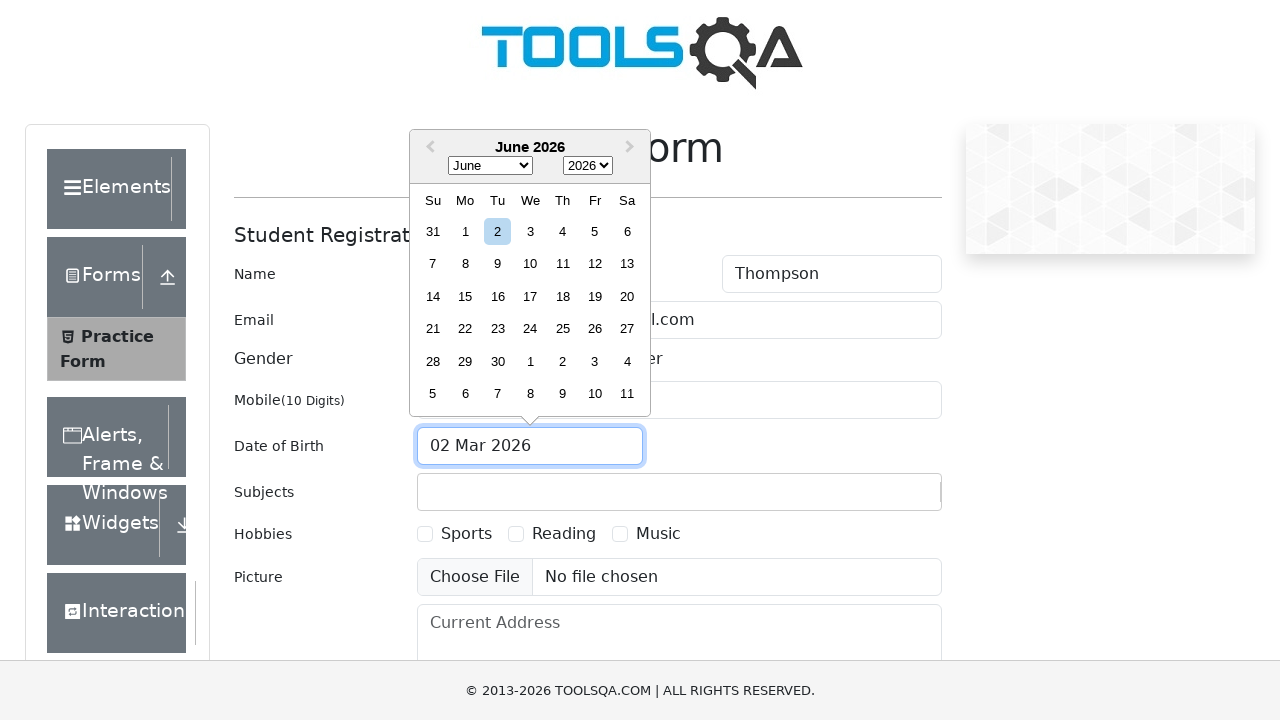

Selected year (1995) from calendar dropdown on .react-datepicker__year-select
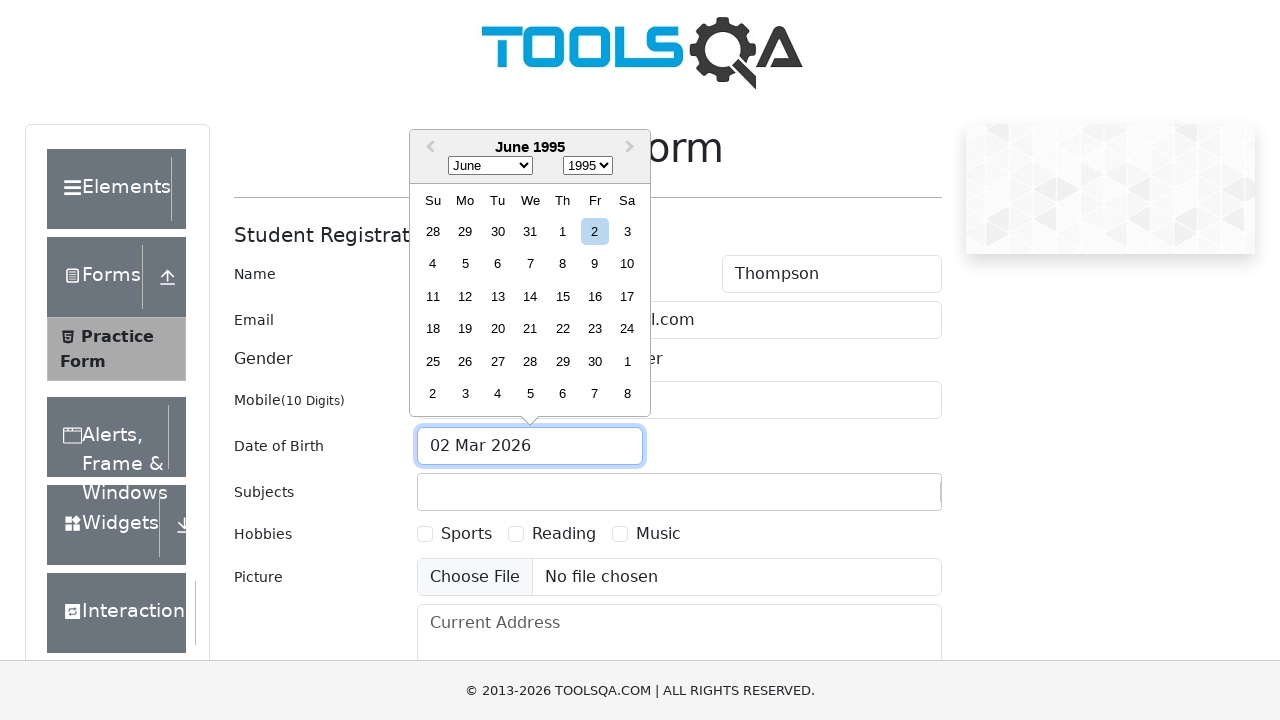

Selected day 15 from calendar at (562, 296) on .react-datepicker__day--015:not(.react-datepicker__day--outside-month)
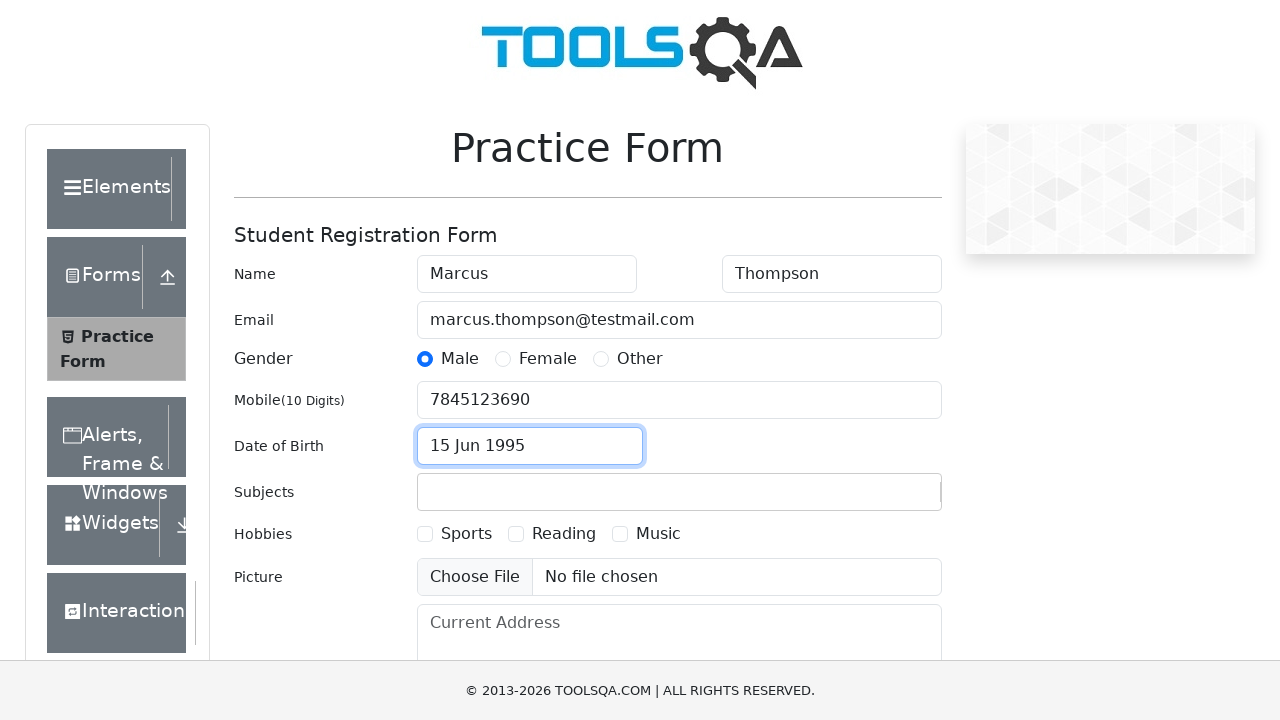

Filled subjects input with 'Computer Science' on #subjectsInput
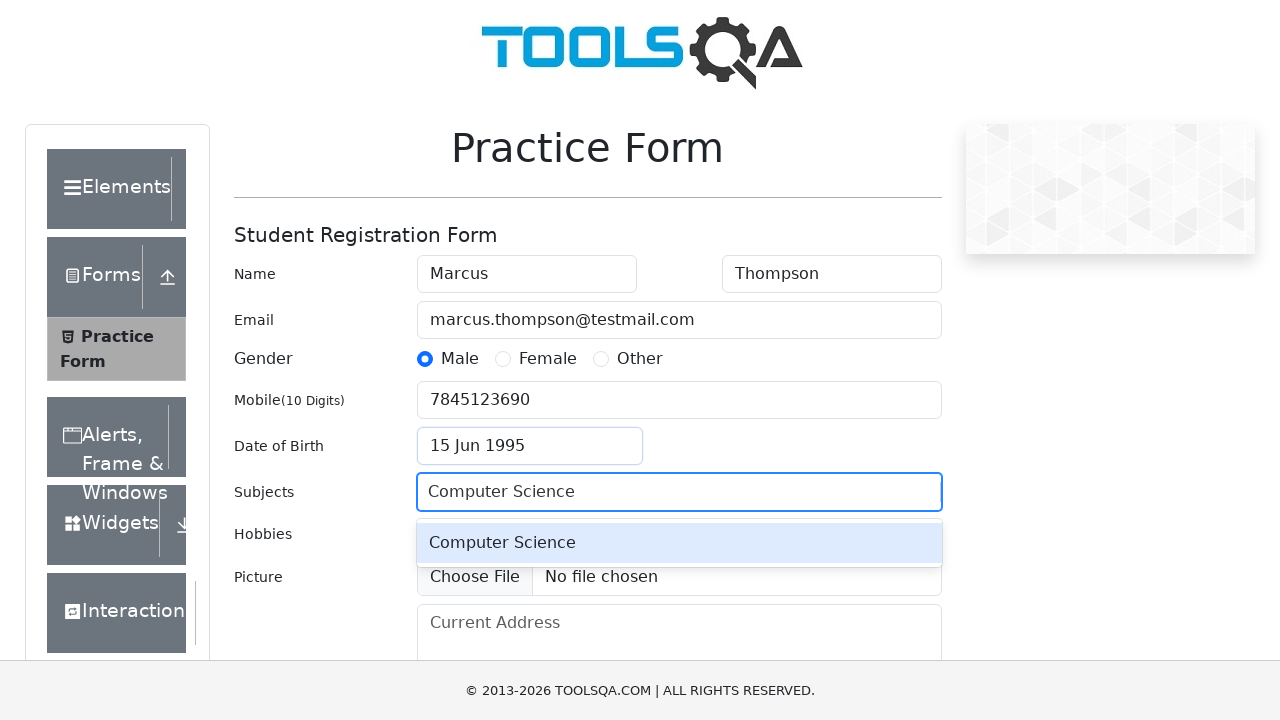

Pressed Enter to select Computer Science subject
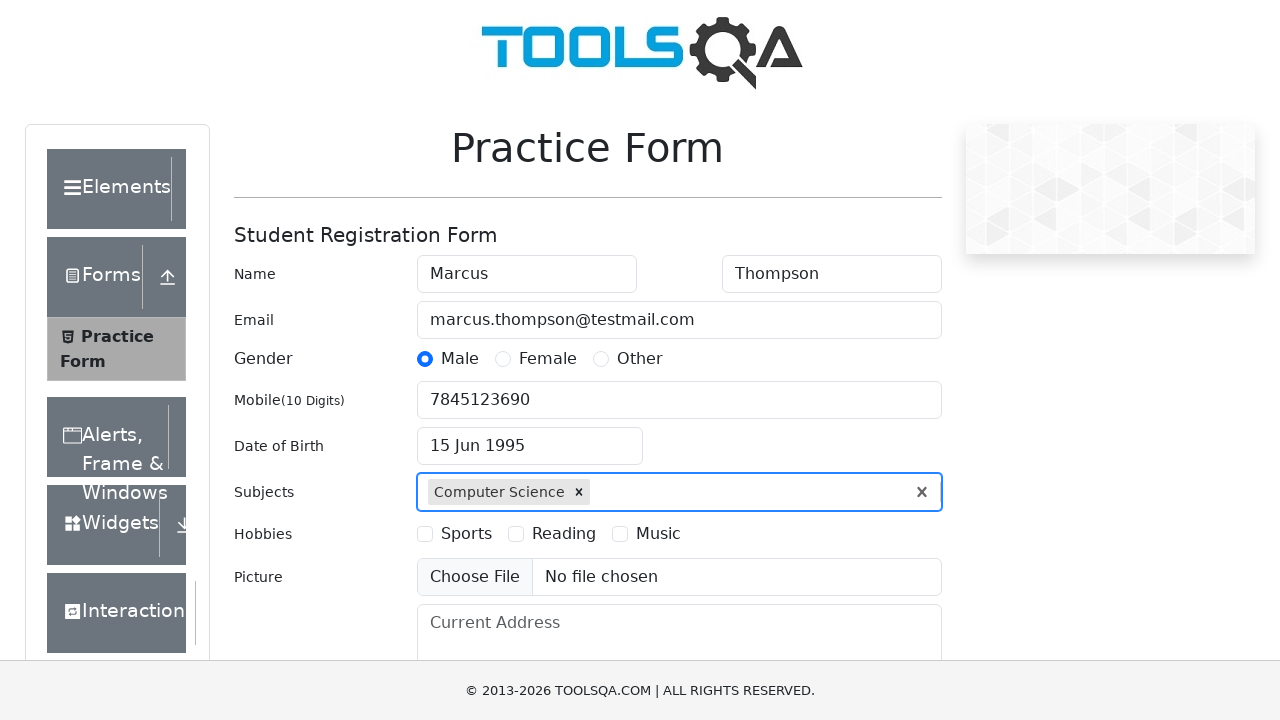

Selected Sports hobby checkbox at (466, 534) on label[for='hobbies-checkbox-1']
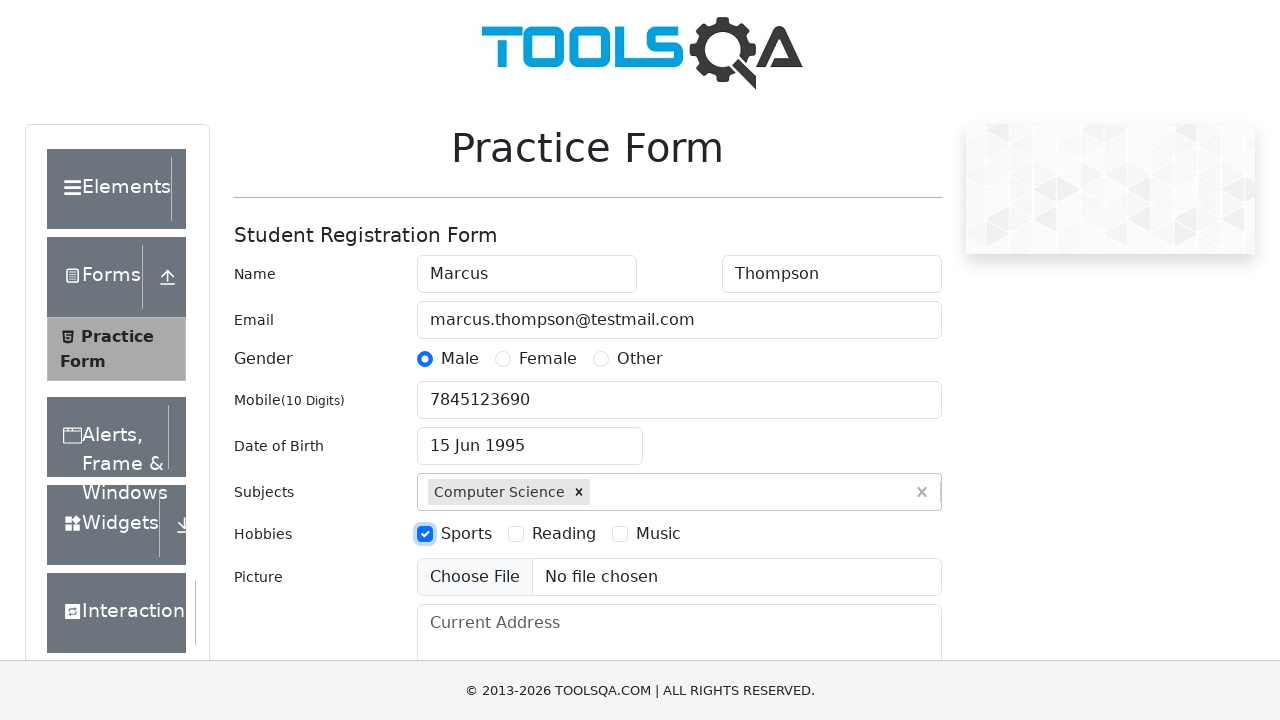

Scrolled down 300 pixels to view state and city dropdowns
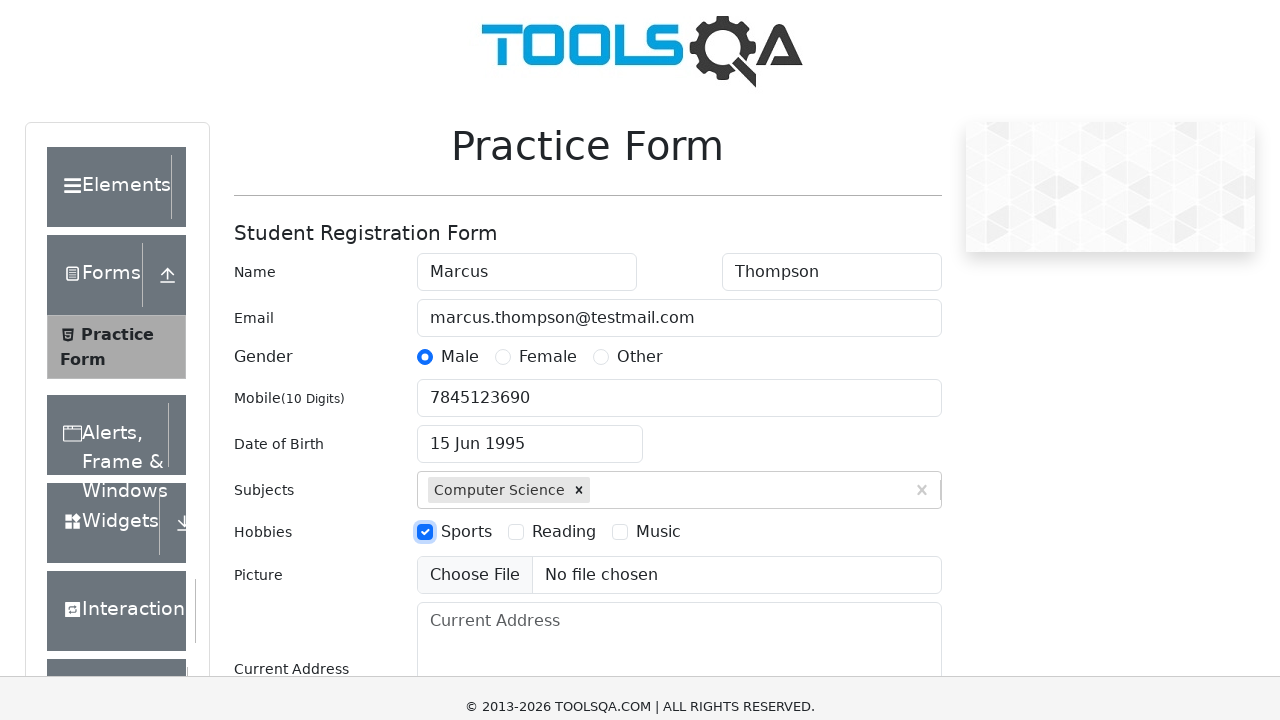

Clicked state dropdown to open options at (527, 465) on #state
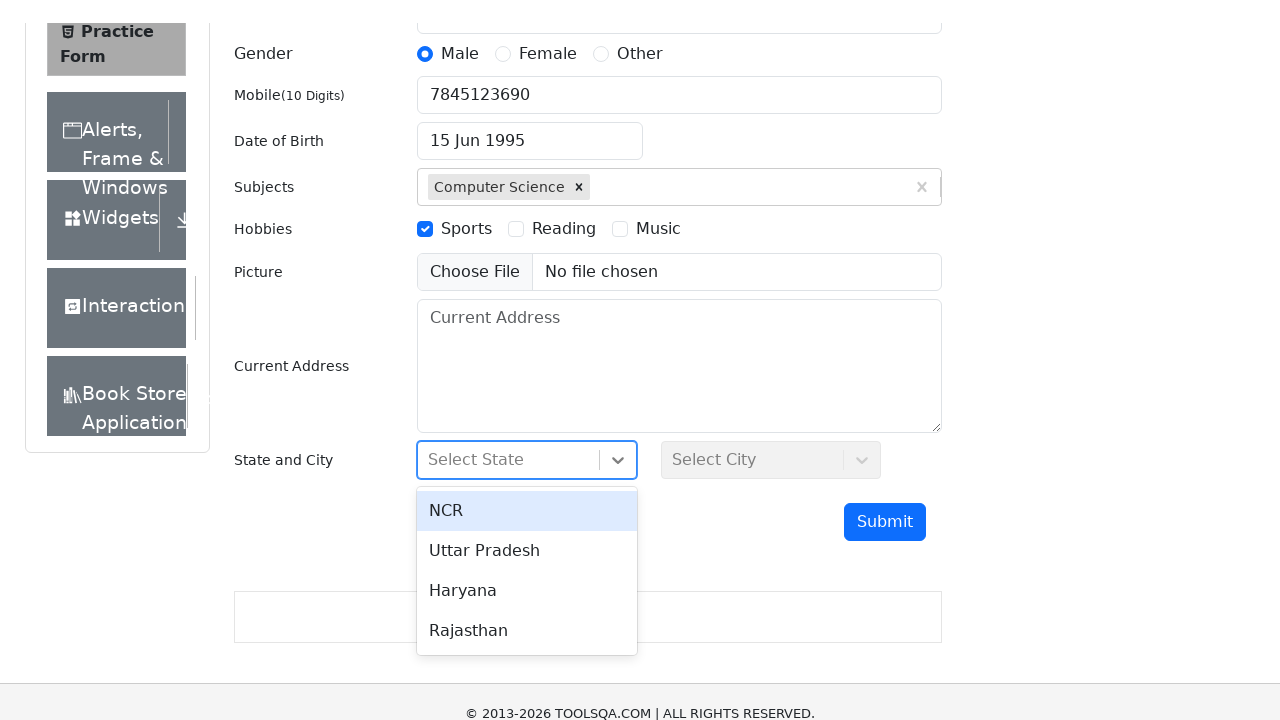

Selected a state option from dropdown at (527, 528) on #react-select-3-option-1
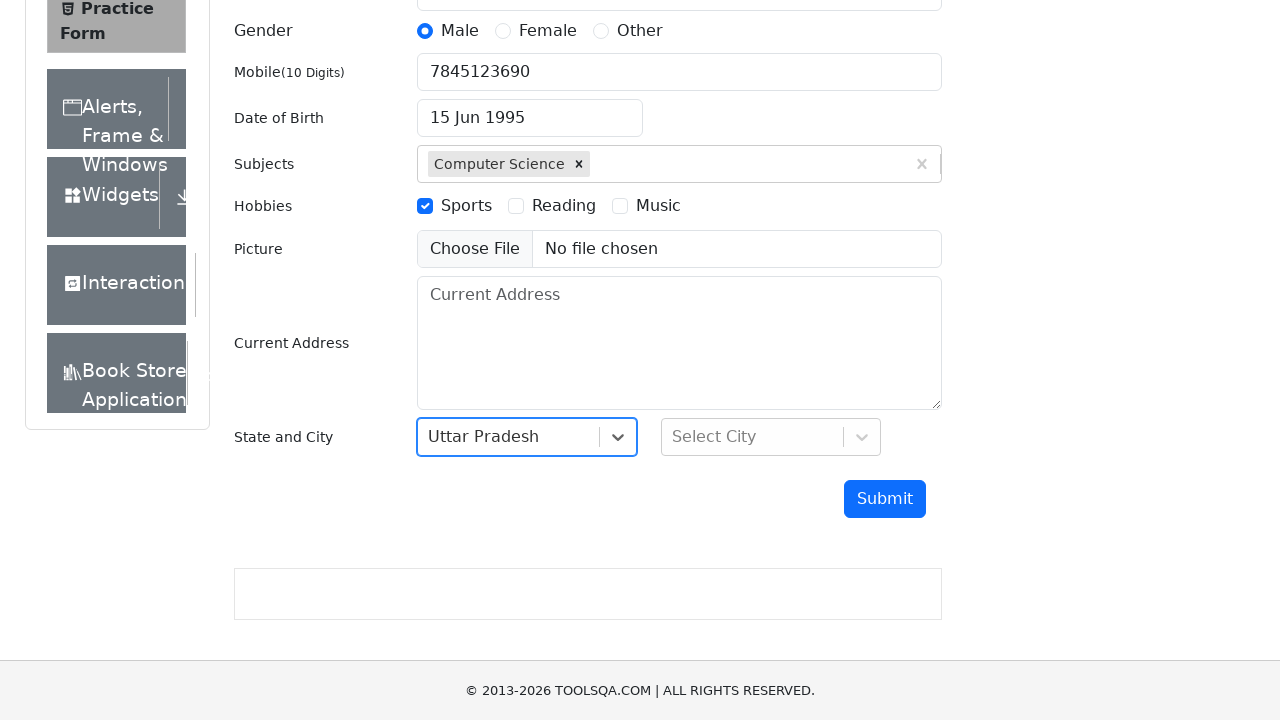

Clicked city dropdown to open options at (771, 437) on #city
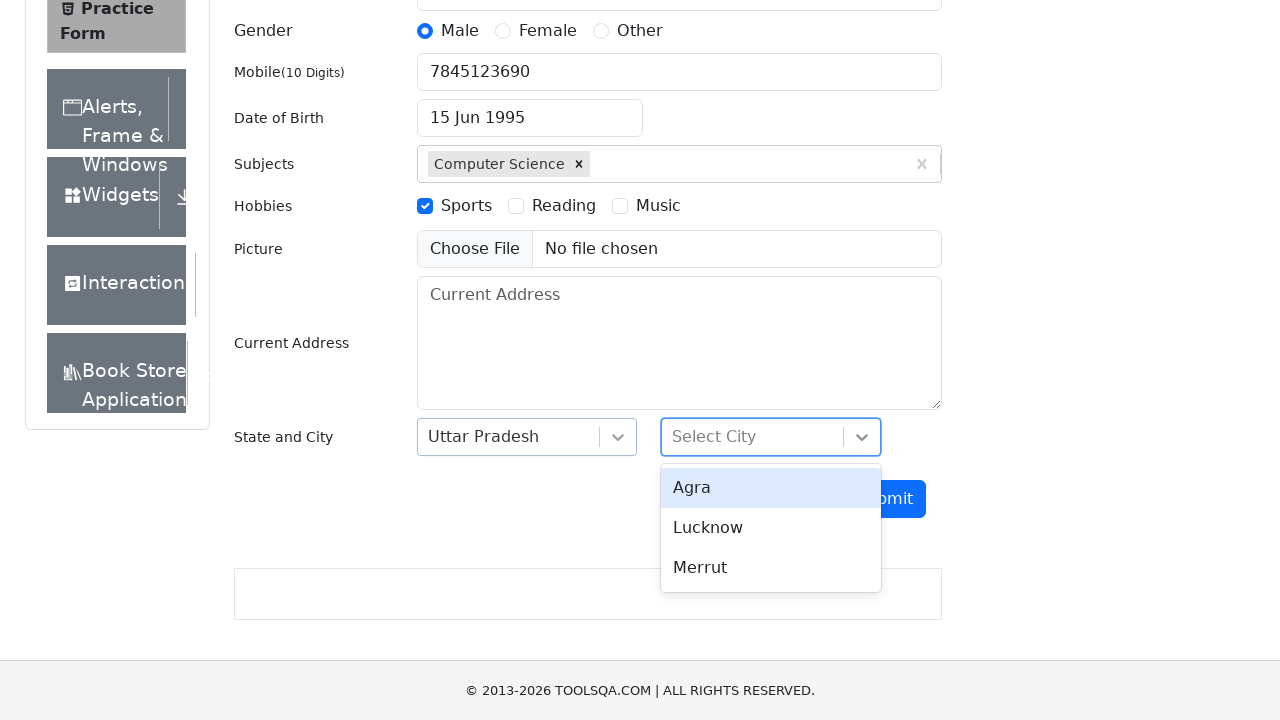

Selected a city option from dropdown at (771, 488) on #react-select-4-option-0
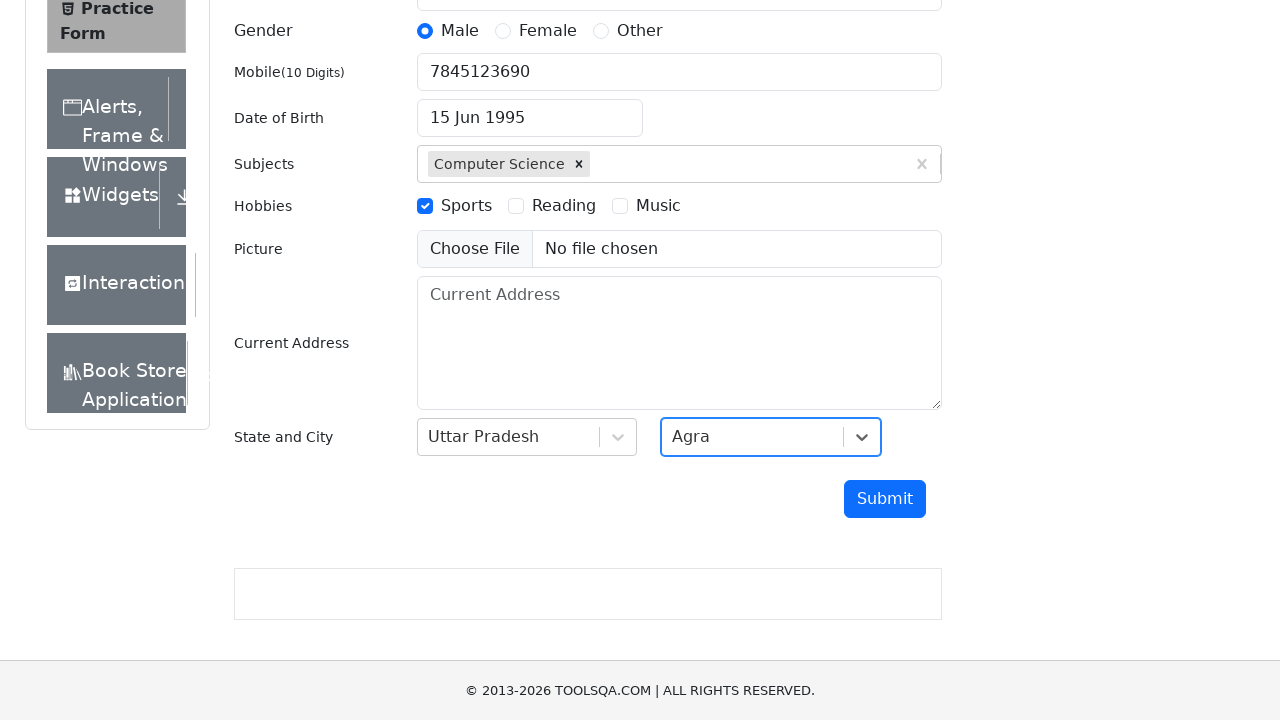

Clicked form submit button at (885, 499) on #submit
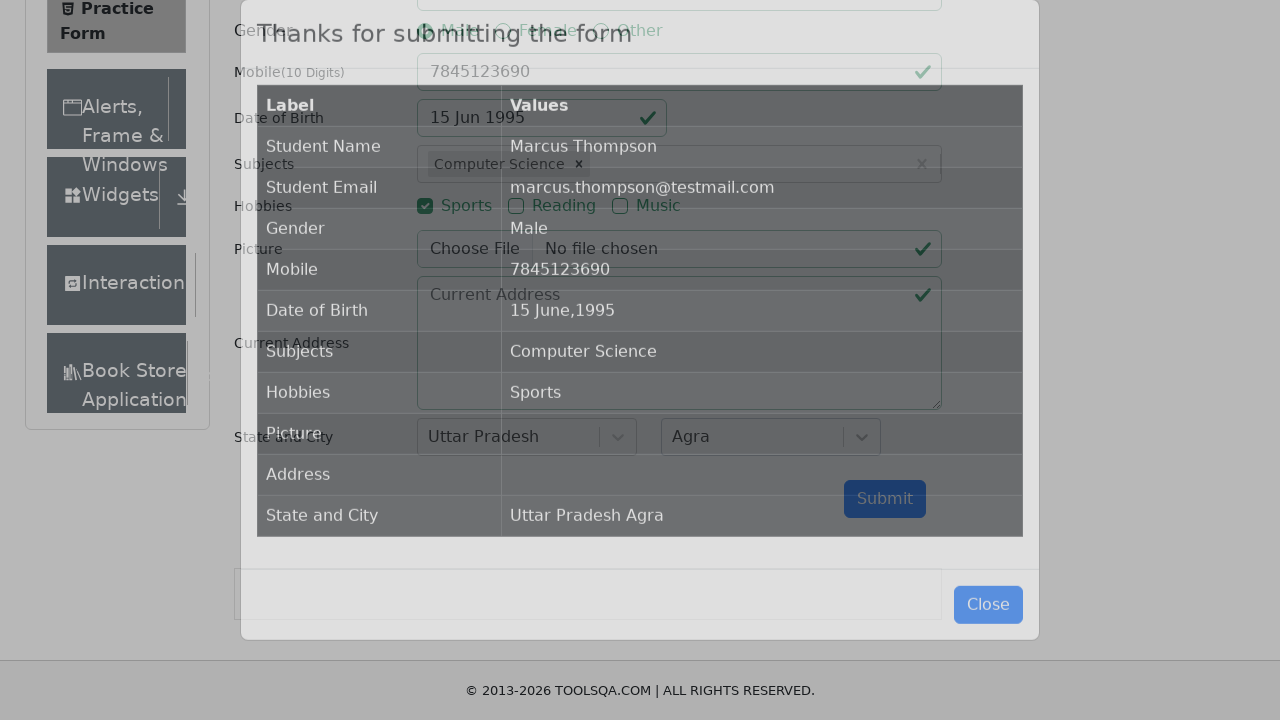

Submission confirmation modal appeared
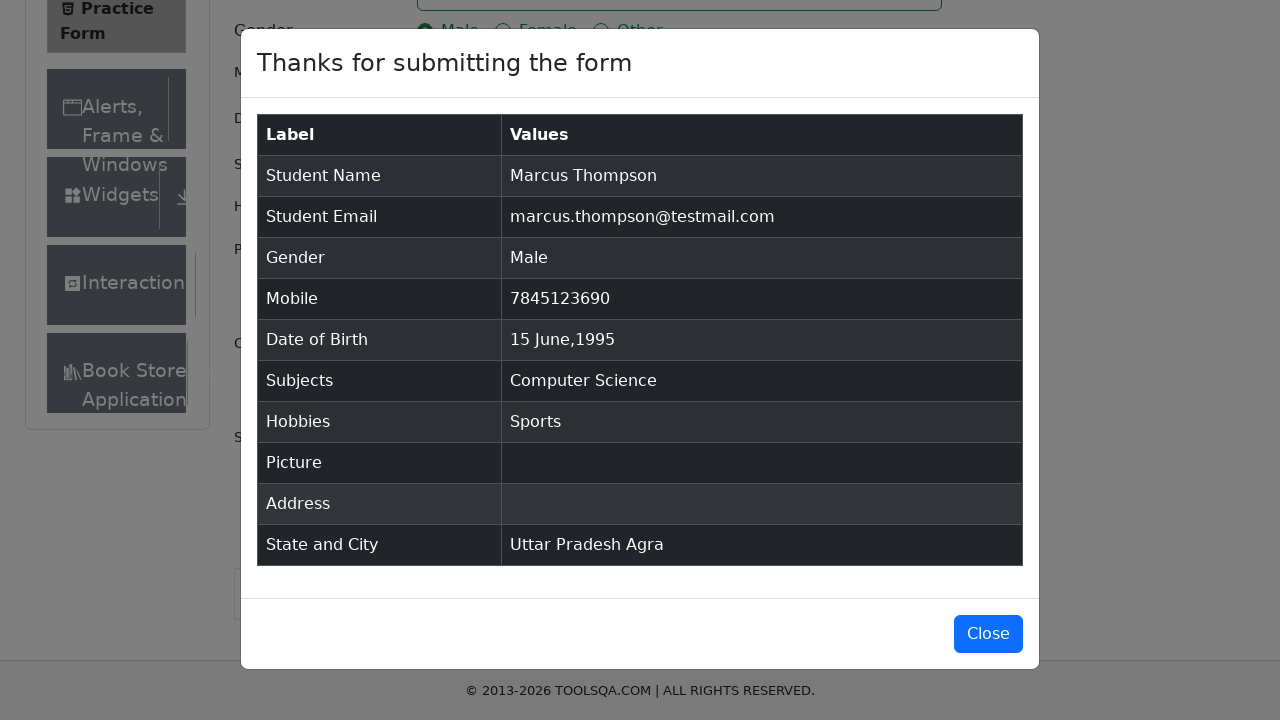

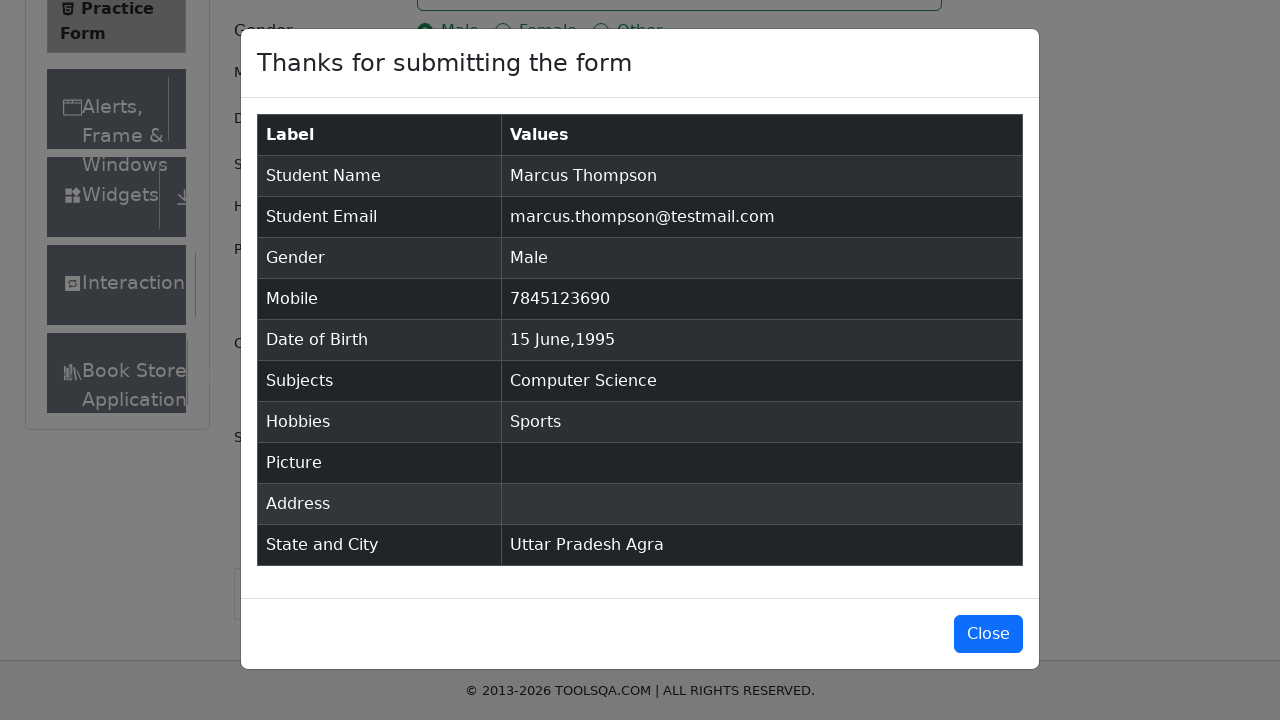